Tests checkbox interaction by finding all sports checkboxes and ensuring they are all checked

Starting URL: http://www.tizag.com/htmlT/htmlcheckboxes.php

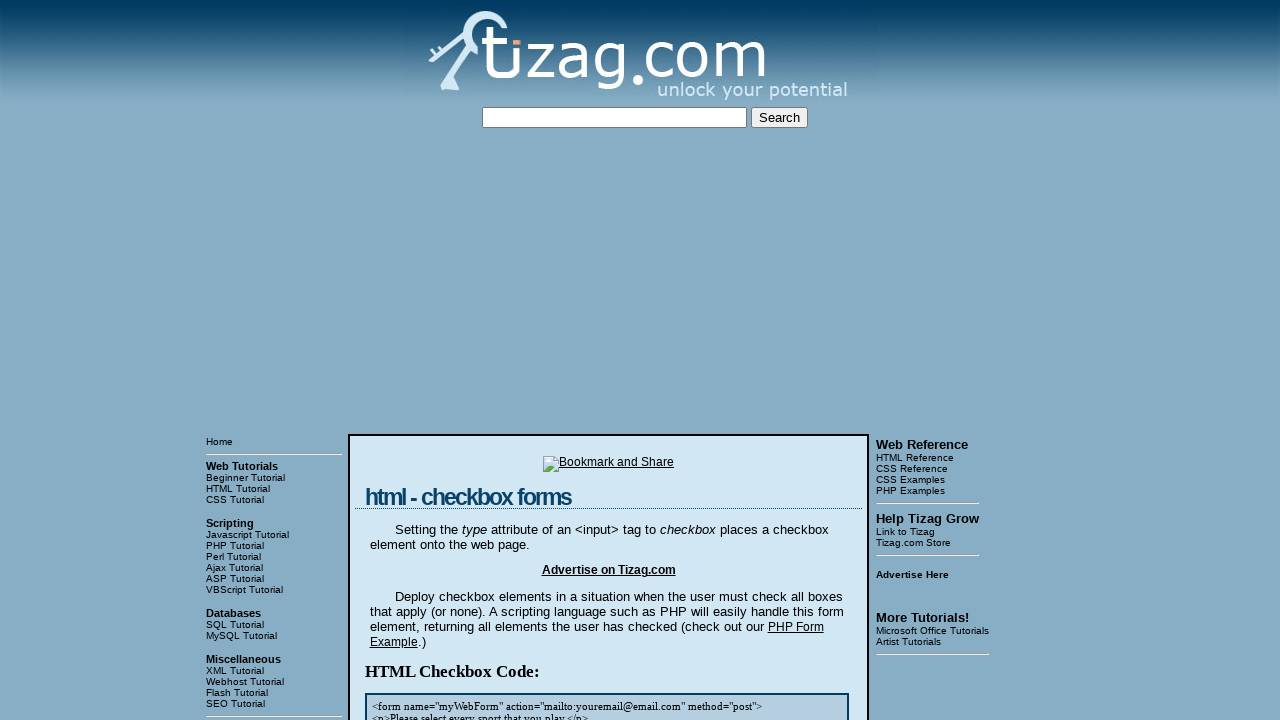

Located the checkbox container block
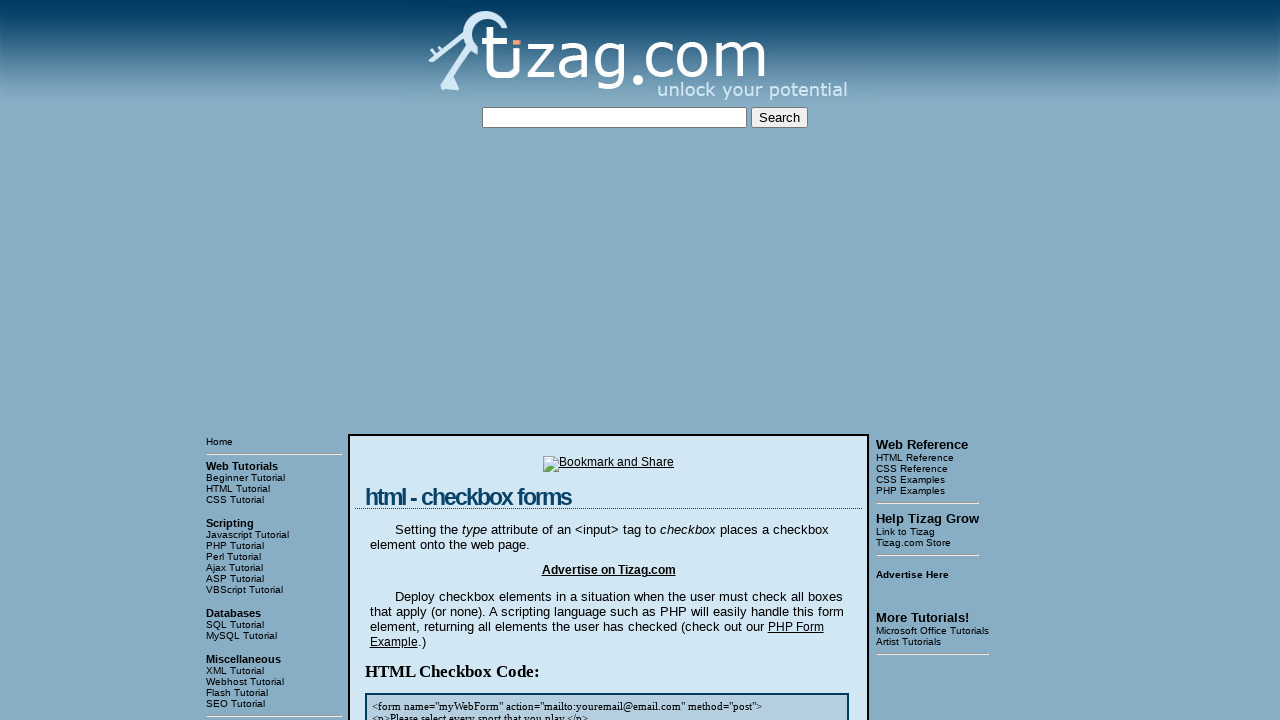

Located all sports checkboxes within the container
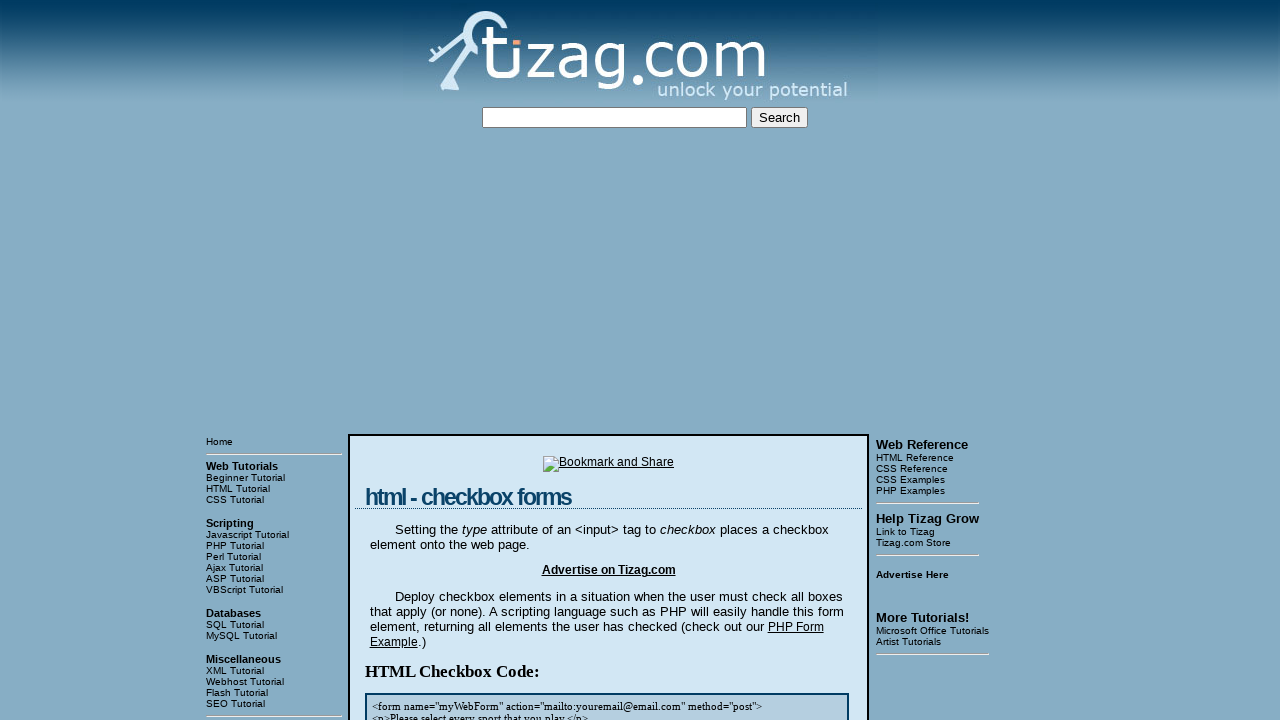

Found 4 sports checkboxes
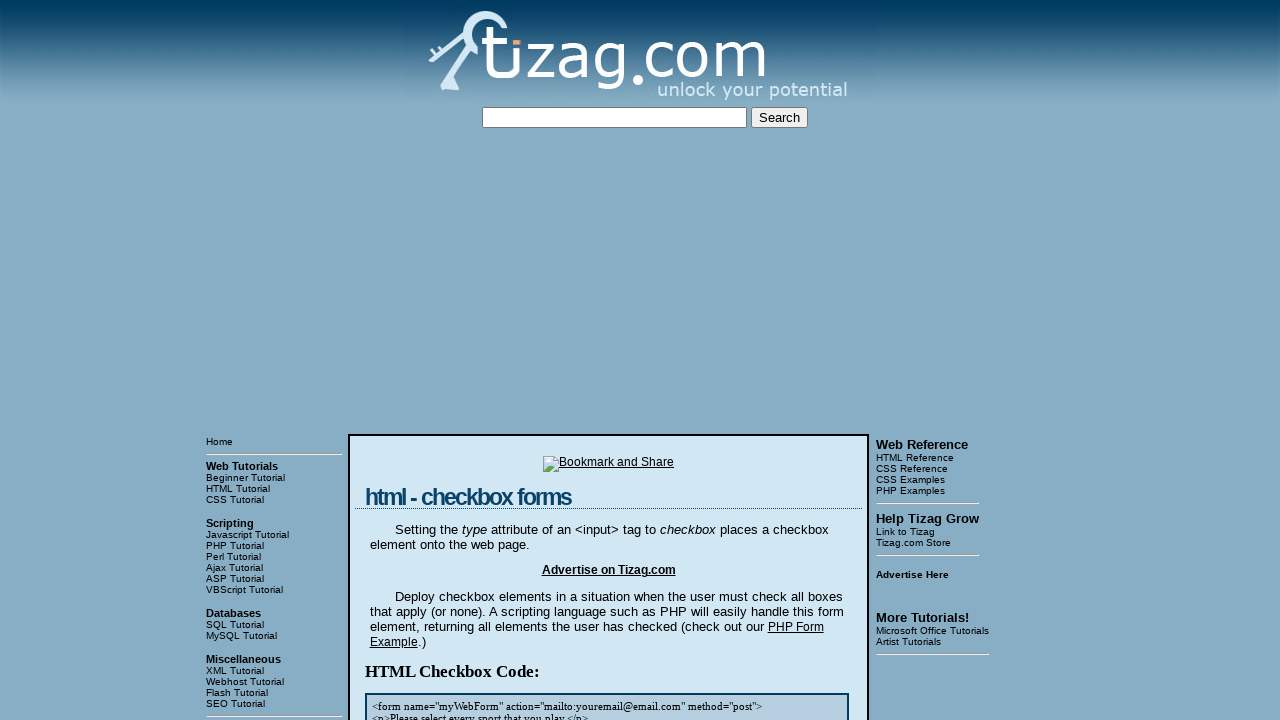

Retrieved checkbox 1 of 4
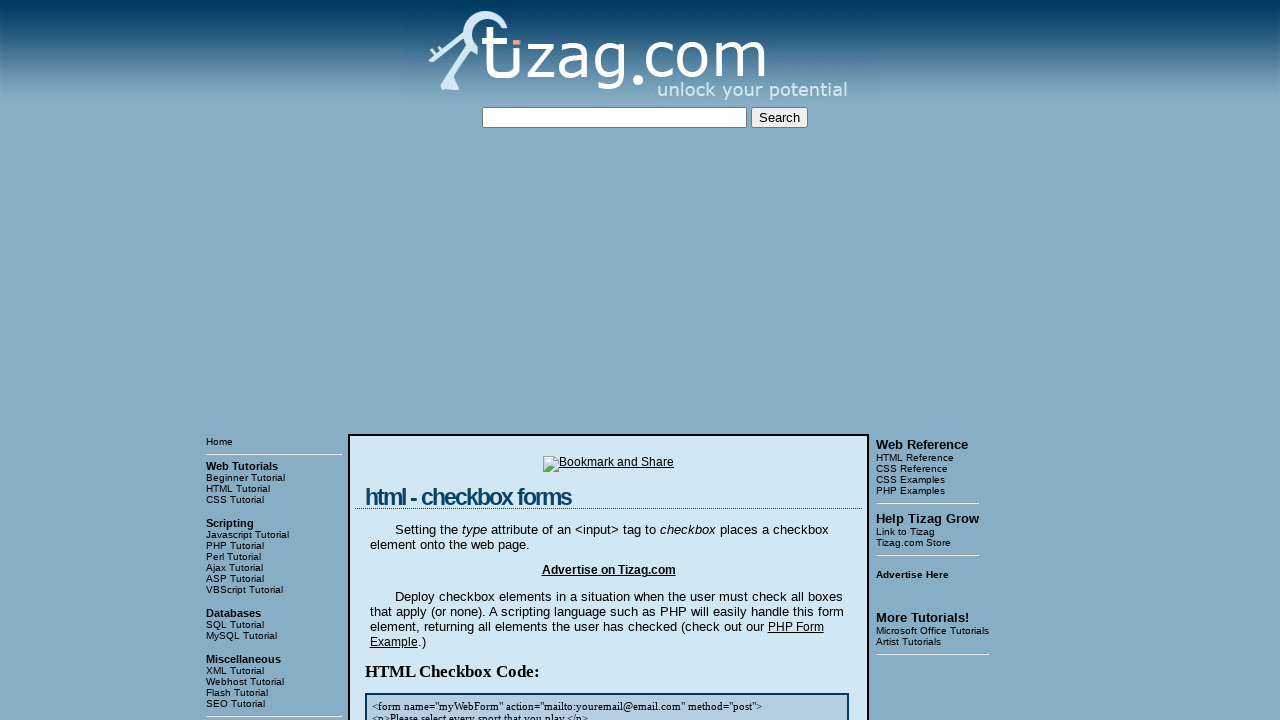

Clicked unchecked checkbox 1 to check it at (422, 360) on xpath=/html/body/table[3]/tbody/tr[1]/td[2]/table/tbody/tr/td/div[4] >> input[na
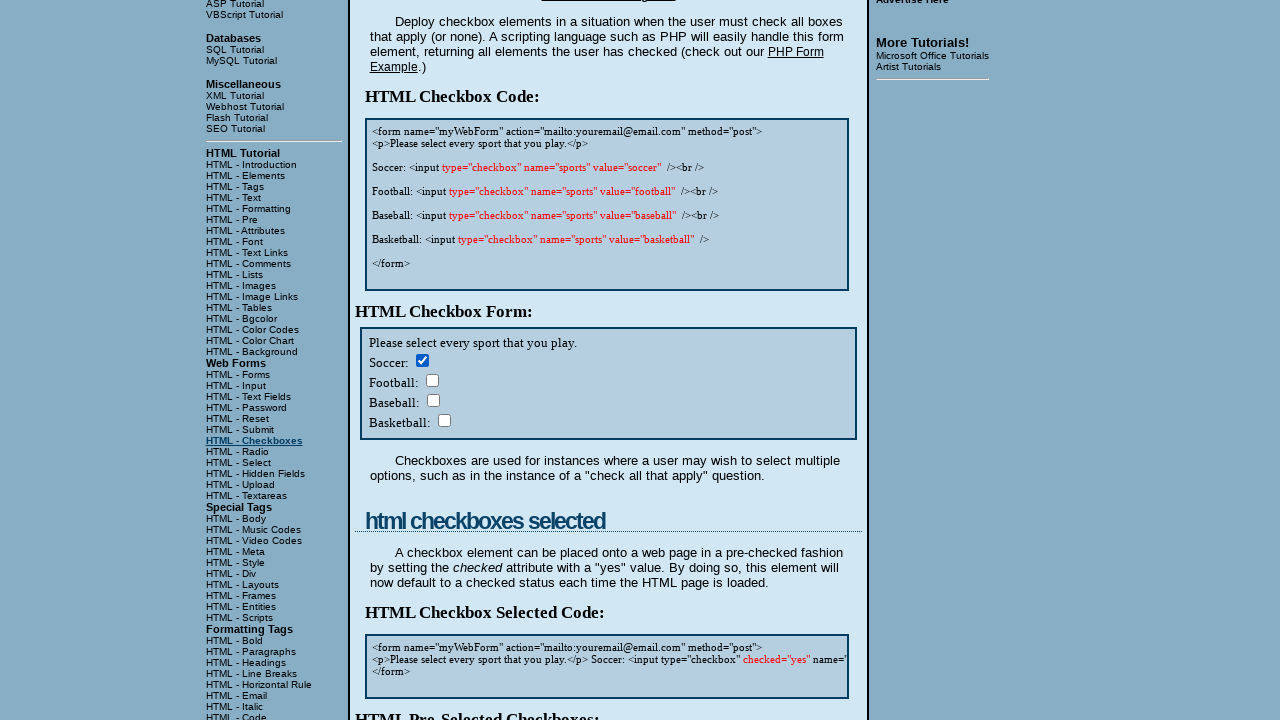

Retrieved checkbox 2 of 4
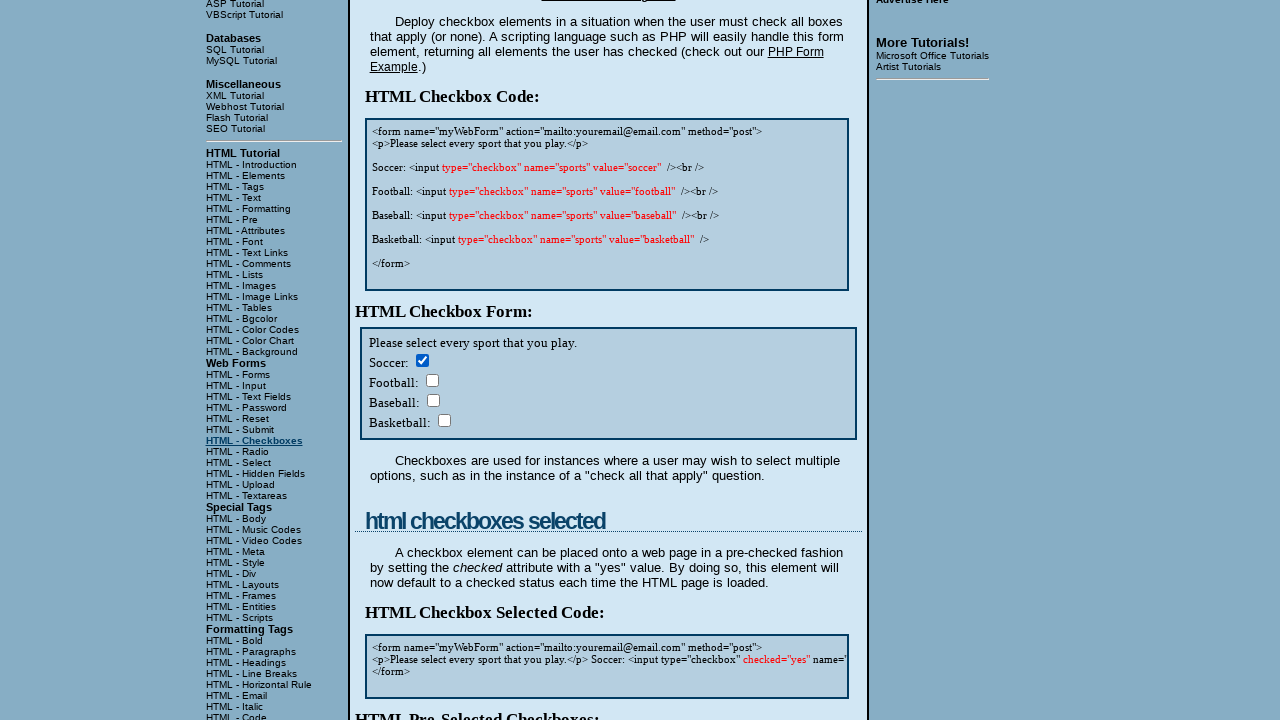

Clicked unchecked checkbox 2 to check it at (432, 380) on xpath=/html/body/table[3]/tbody/tr[1]/td[2]/table/tbody/tr/td/div[4] >> input[na
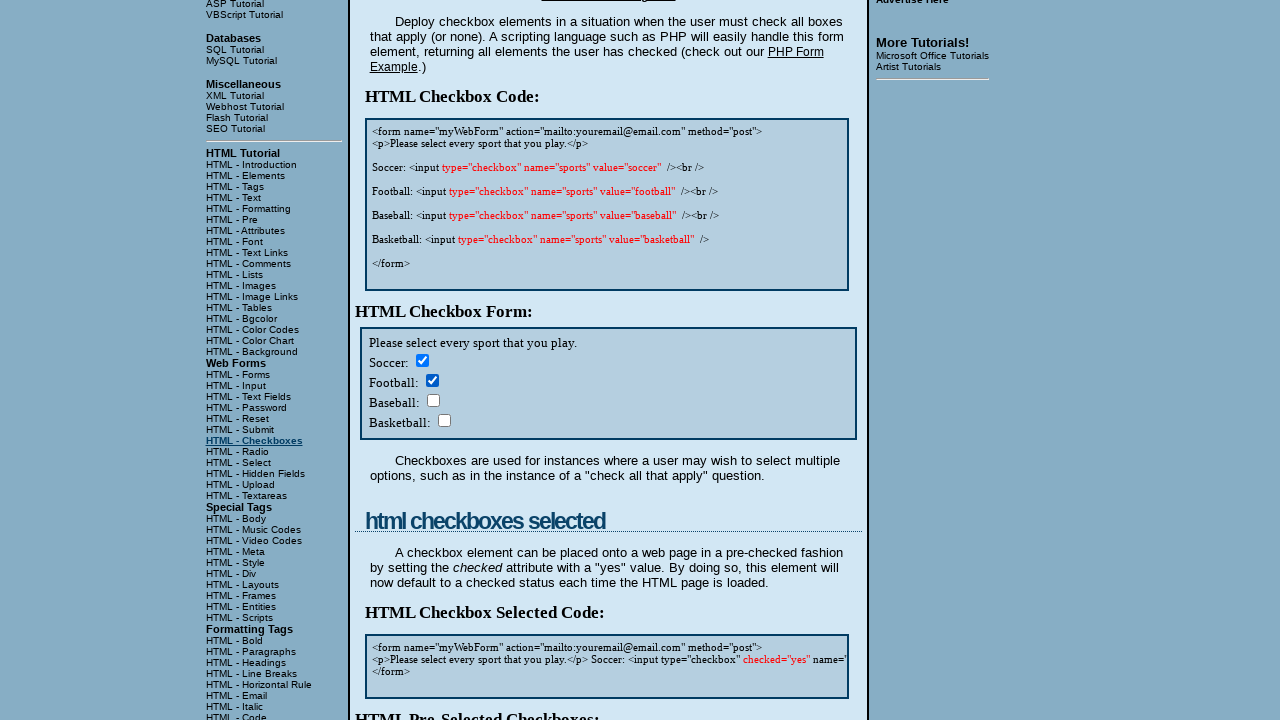

Retrieved checkbox 3 of 4
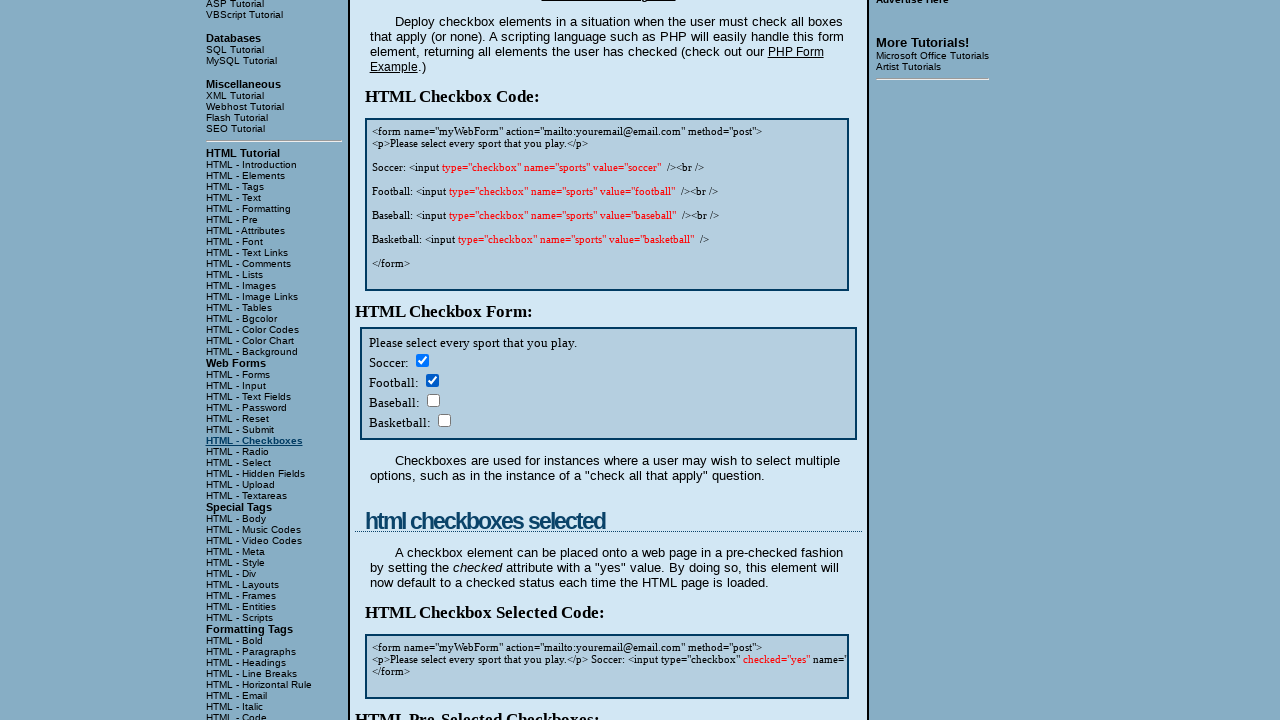

Clicked unchecked checkbox 3 to check it at (433, 400) on xpath=/html/body/table[3]/tbody/tr[1]/td[2]/table/tbody/tr/td/div[4] >> input[na
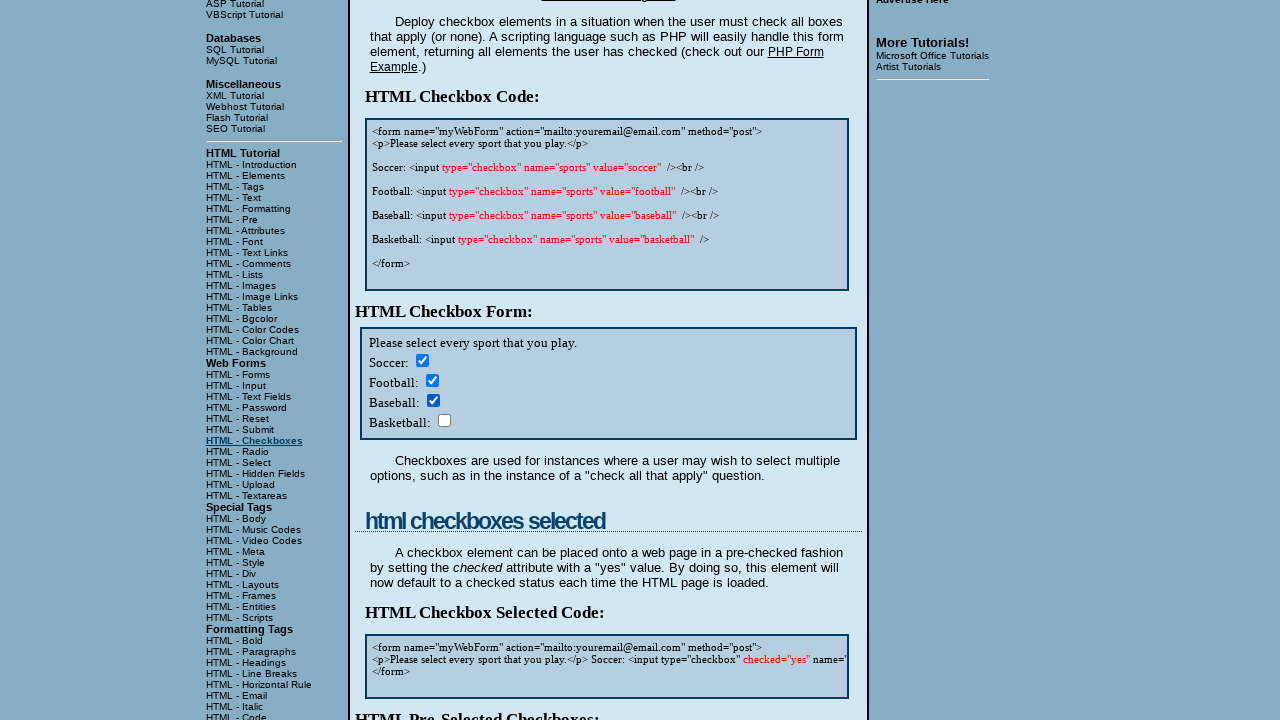

Retrieved checkbox 4 of 4
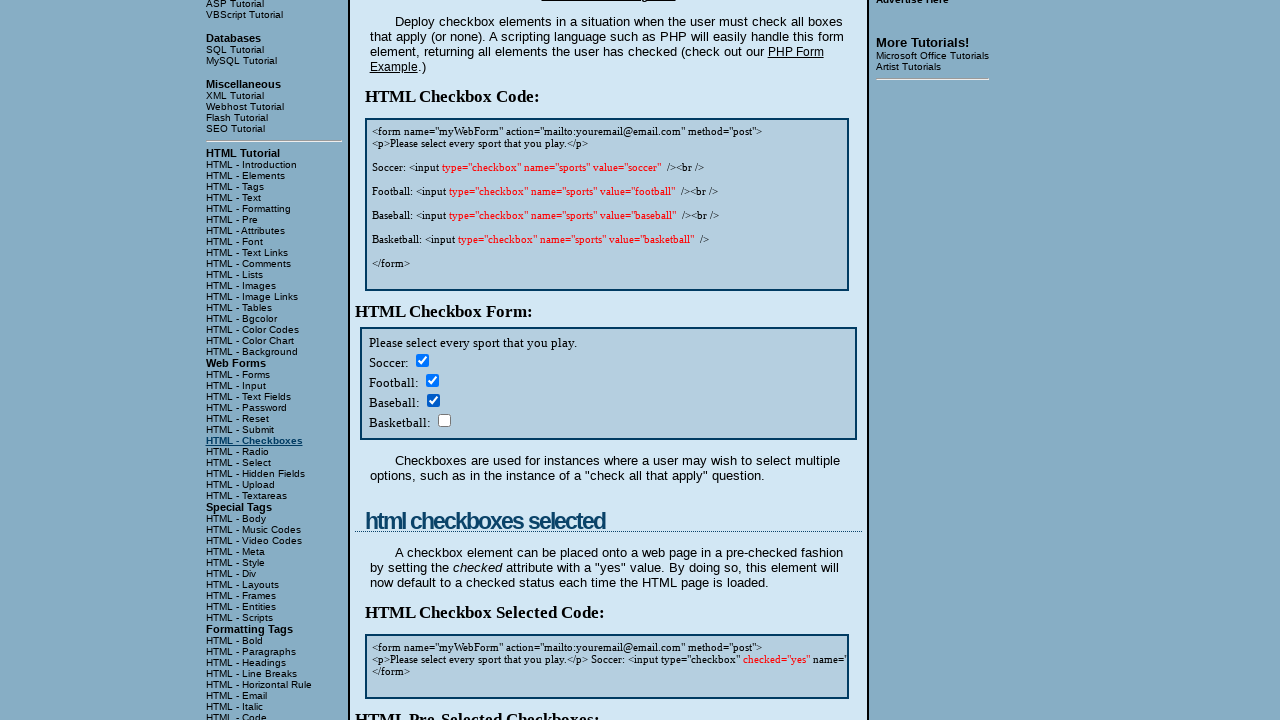

Clicked unchecked checkbox 4 to check it at (444, 420) on xpath=/html/body/table[3]/tbody/tr[1]/td[2]/table/tbody/tr/td/div[4] >> input[na
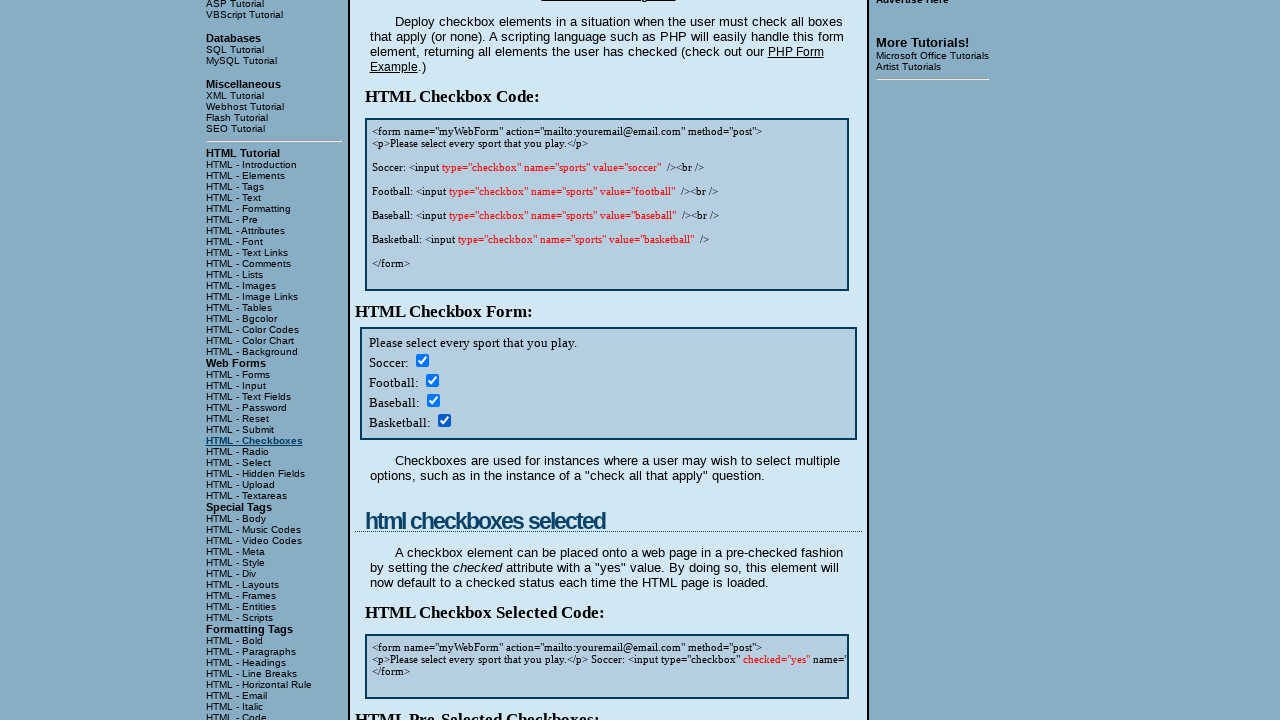

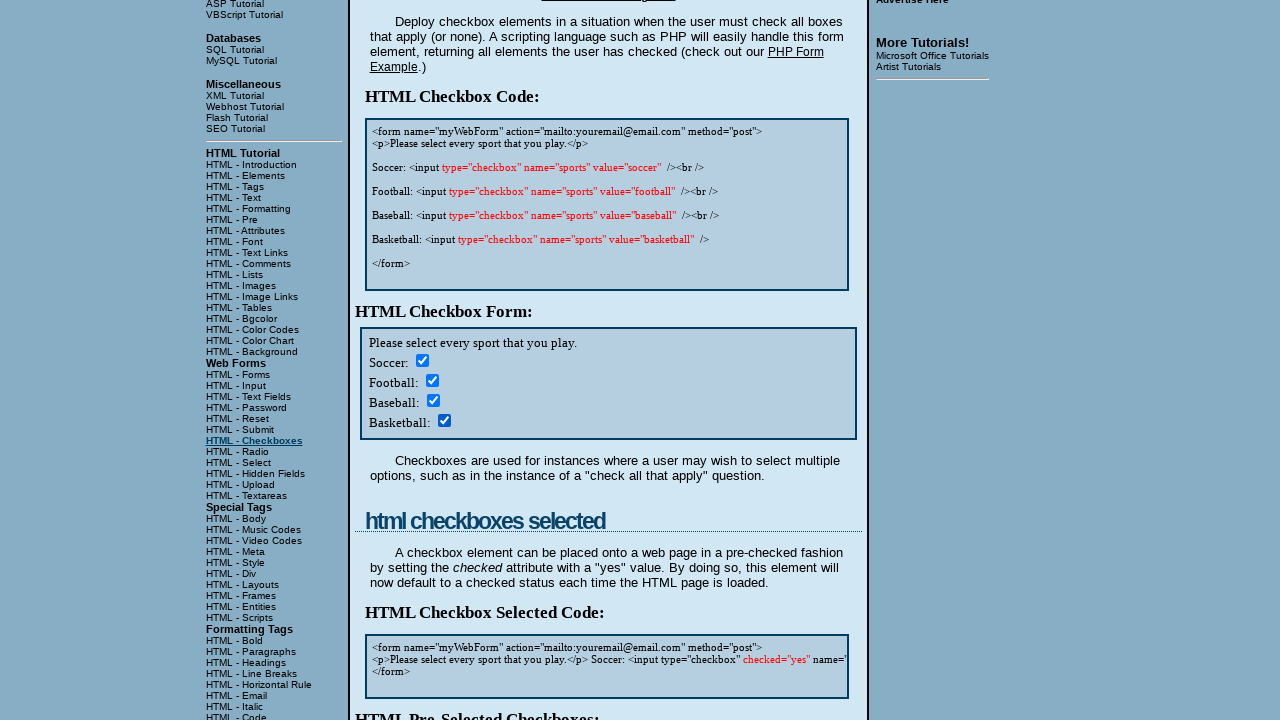